Tests clearing the completed state of all items by toggling the mark all checkbox

Starting URL: https://demo.playwright.dev/todomvc

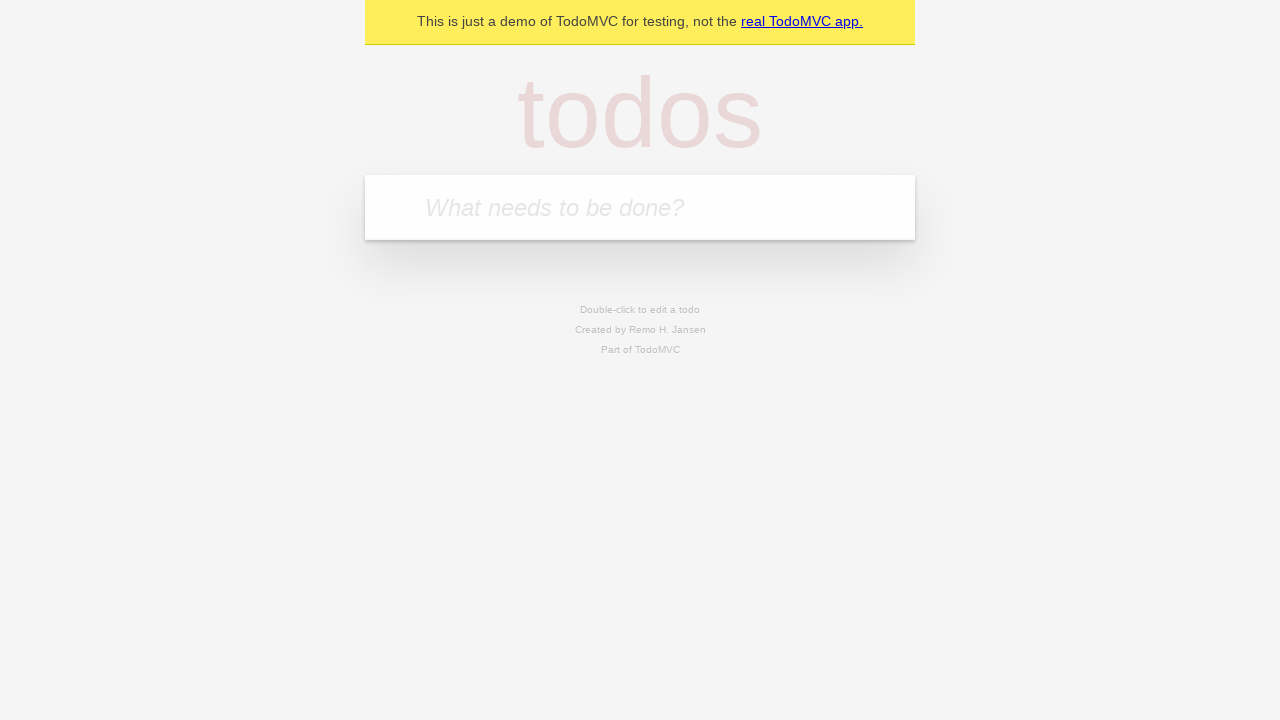

Navigated to TodoMVC demo application
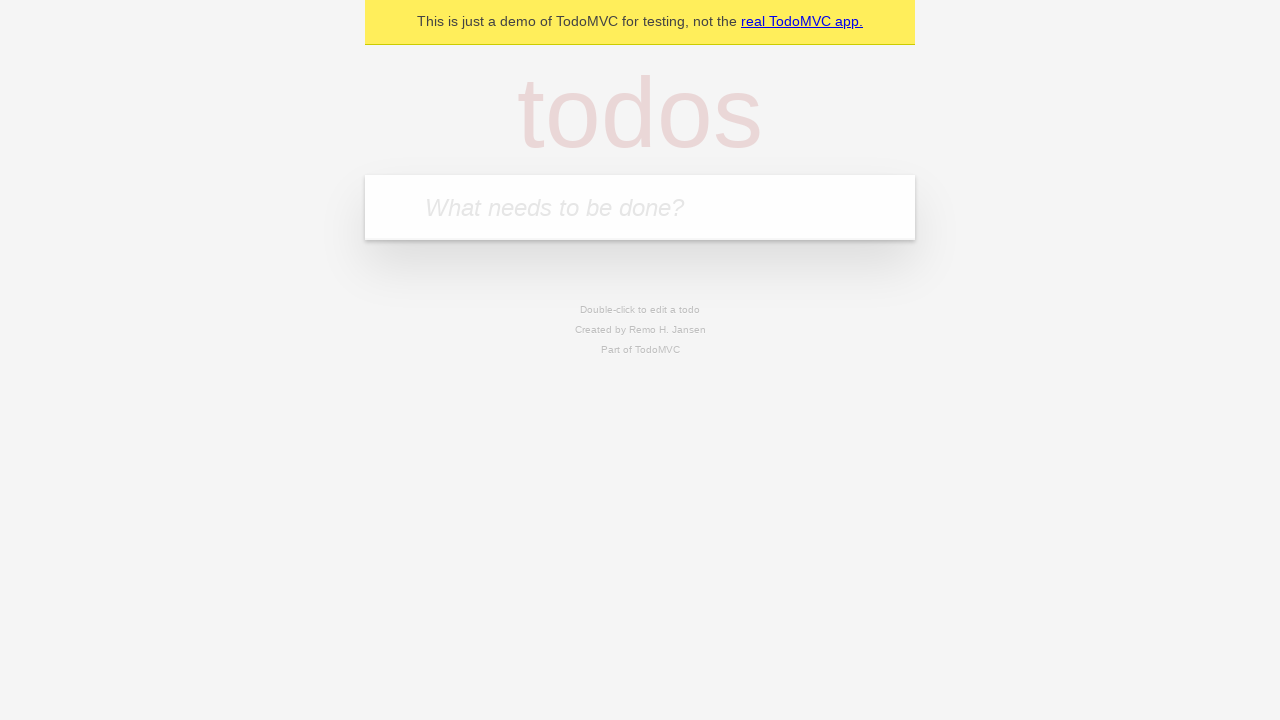

Filled todo input with 'teach' on internal:attr=[placeholder="What needs to be done?"i]
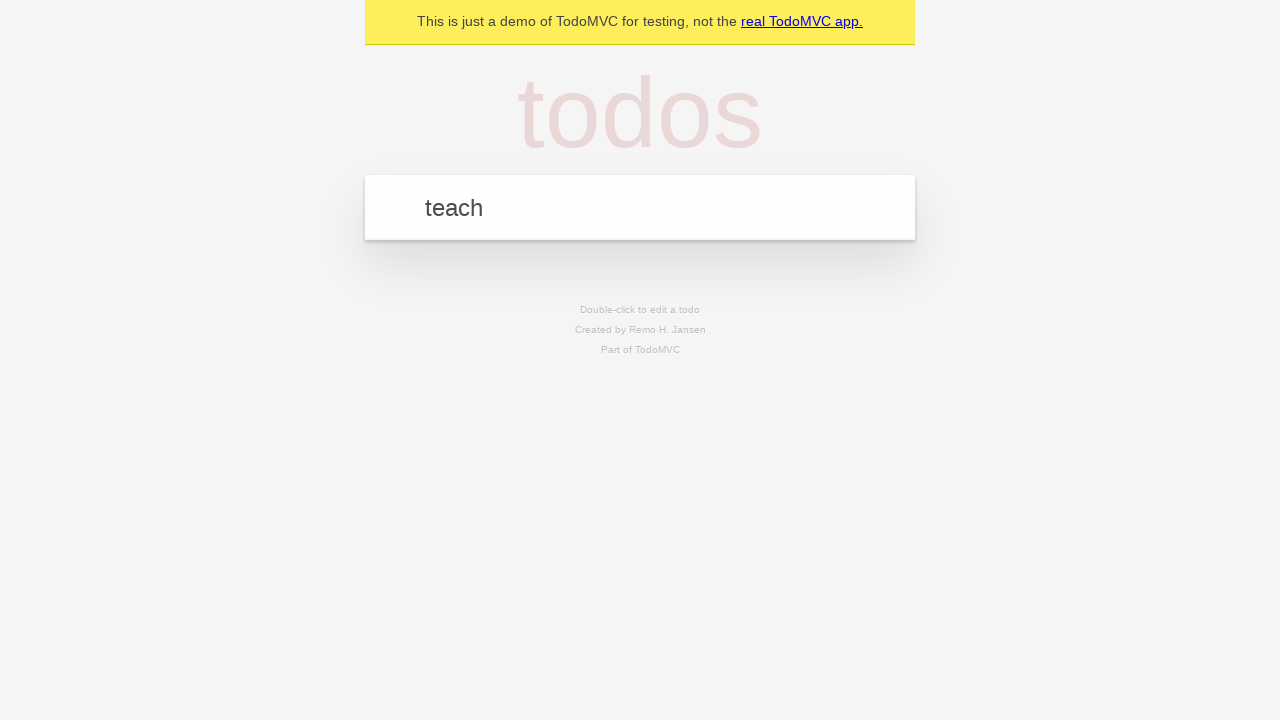

Pressed Enter to create todo 'teach' on internal:attr=[placeholder="What needs to be done?"i]
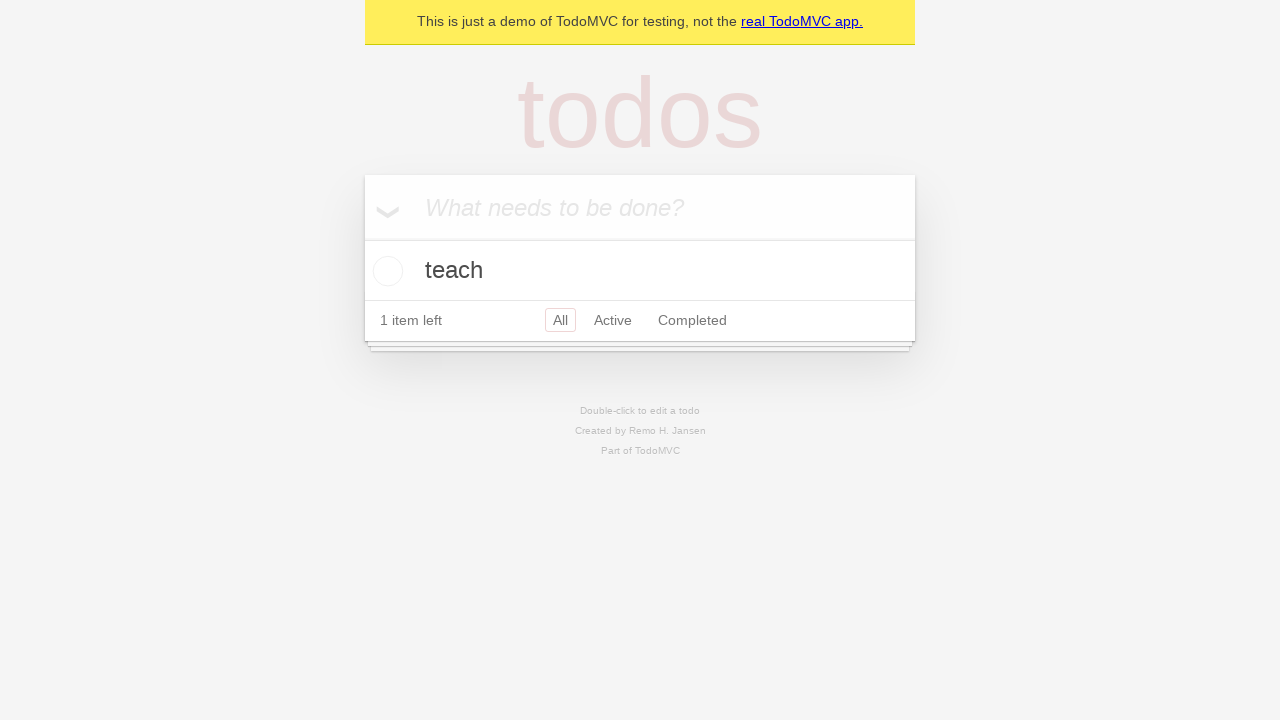

Filled todo input with 'study' on internal:attr=[placeholder="What needs to be done?"i]
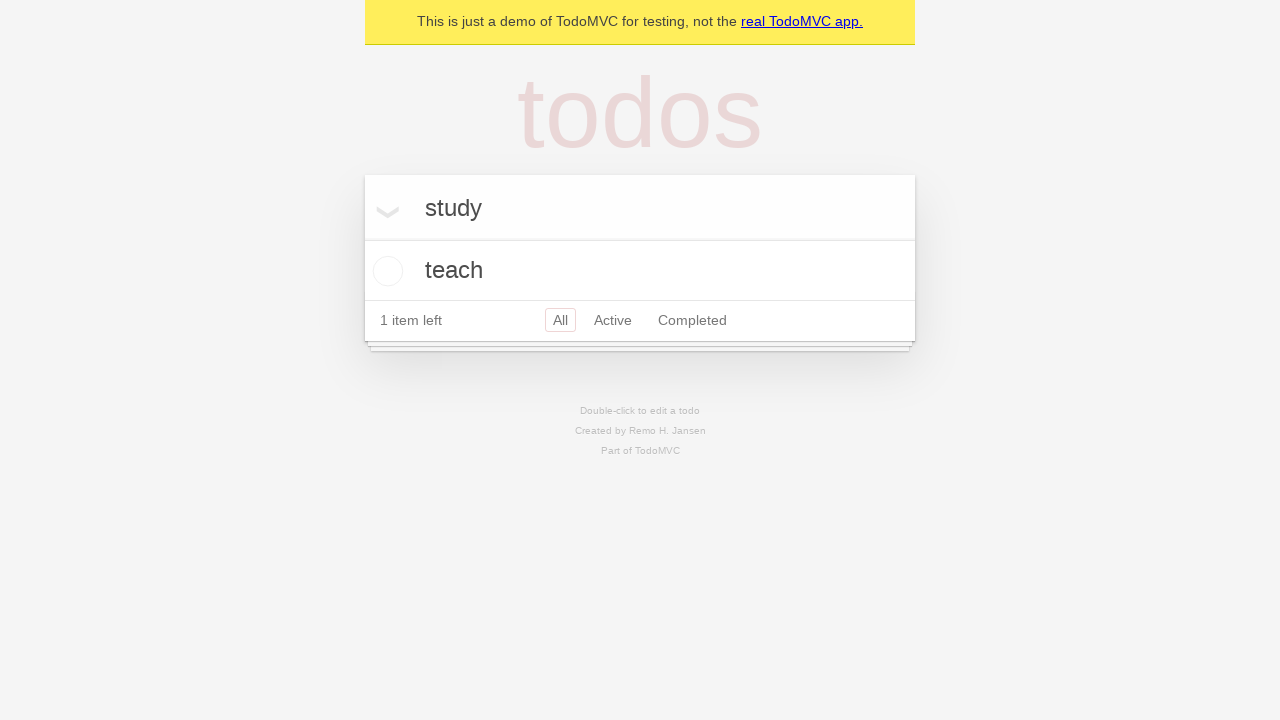

Pressed Enter to create todo 'study' on internal:attr=[placeholder="What needs to be done?"i]
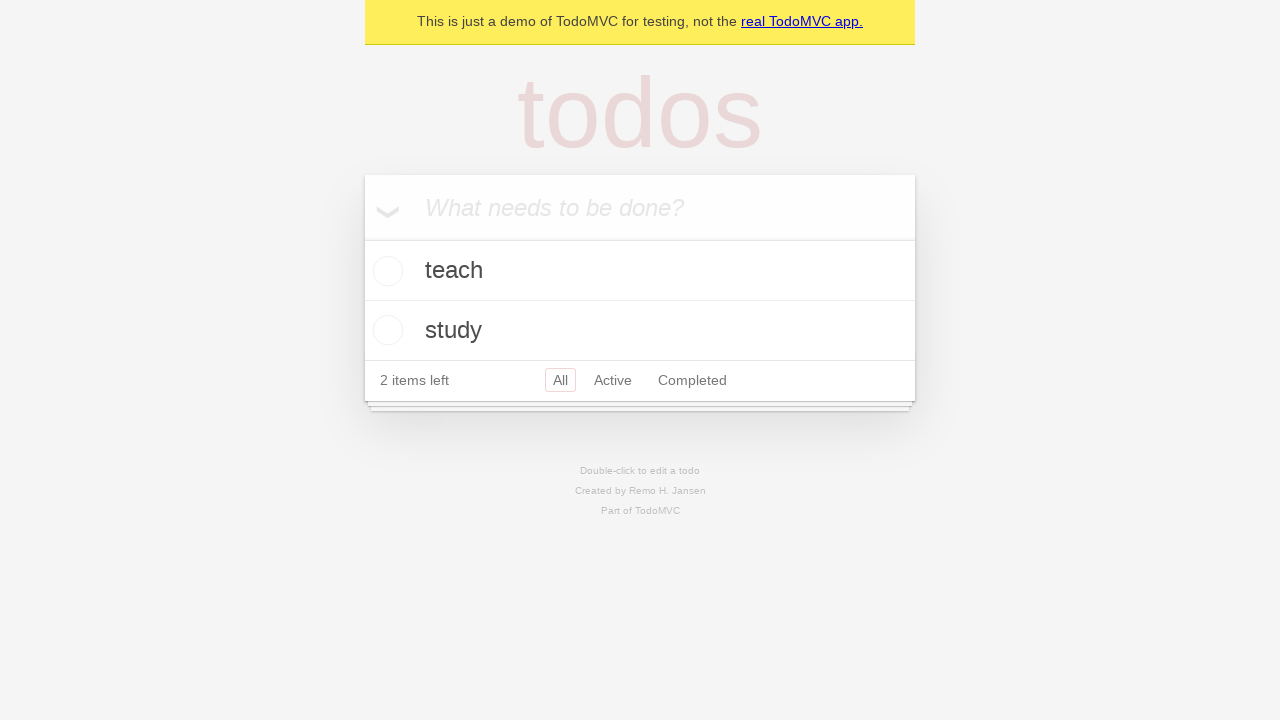

Filled todo input with 'repeat' on internal:attr=[placeholder="What needs to be done?"i]
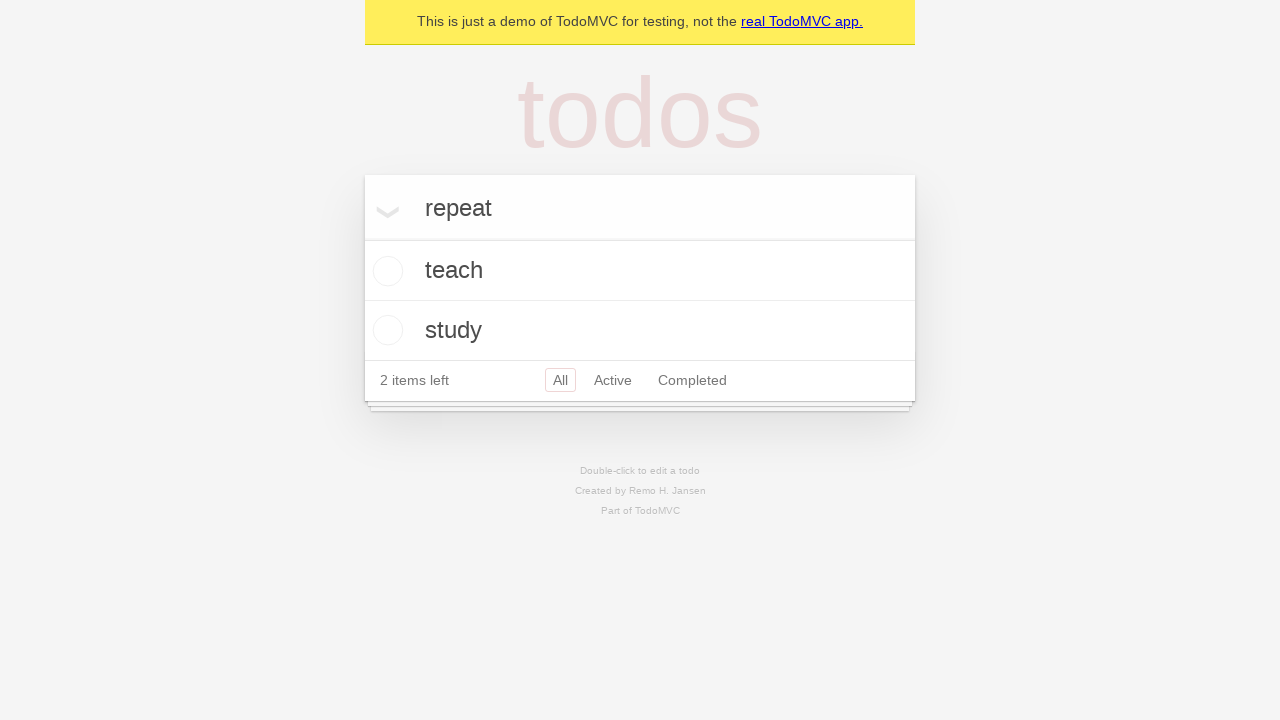

Pressed Enter to create todo 'repeat' on internal:attr=[placeholder="What needs to be done?"i]
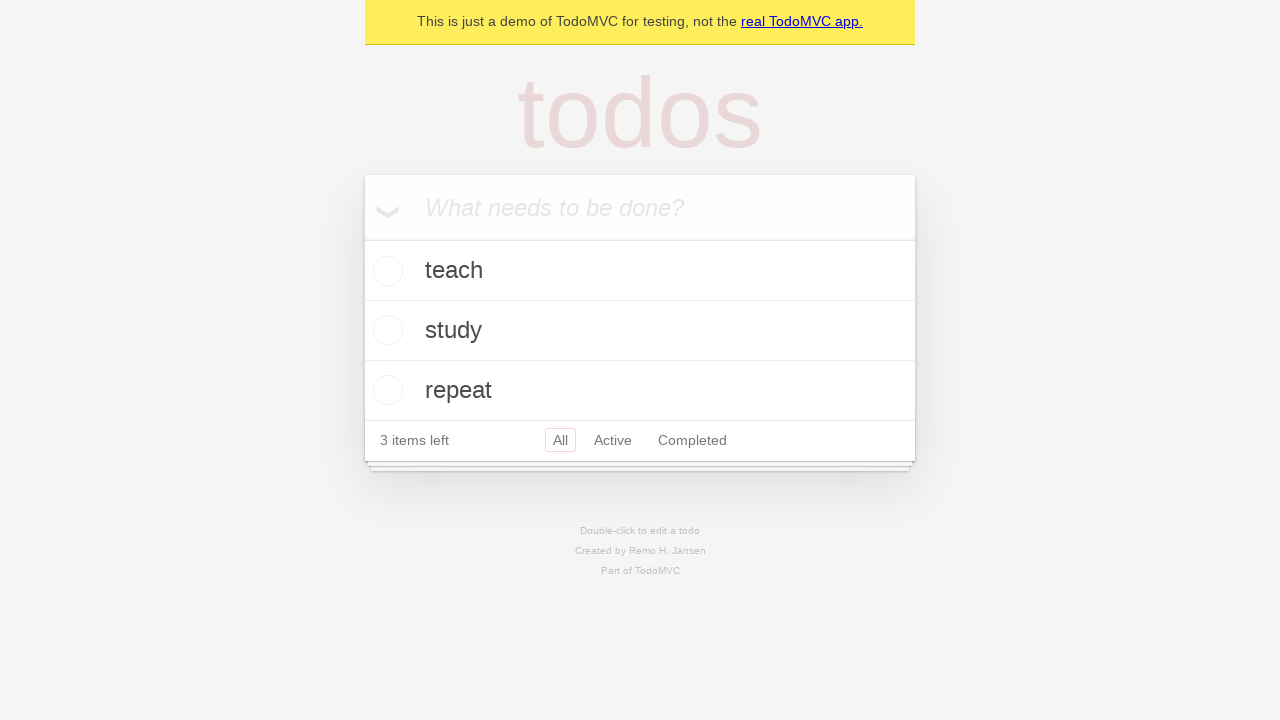

Checked 'Mark all as complete' checkbox to mark all todos as completed at (362, 238) on internal:label="Mark all as complete"i
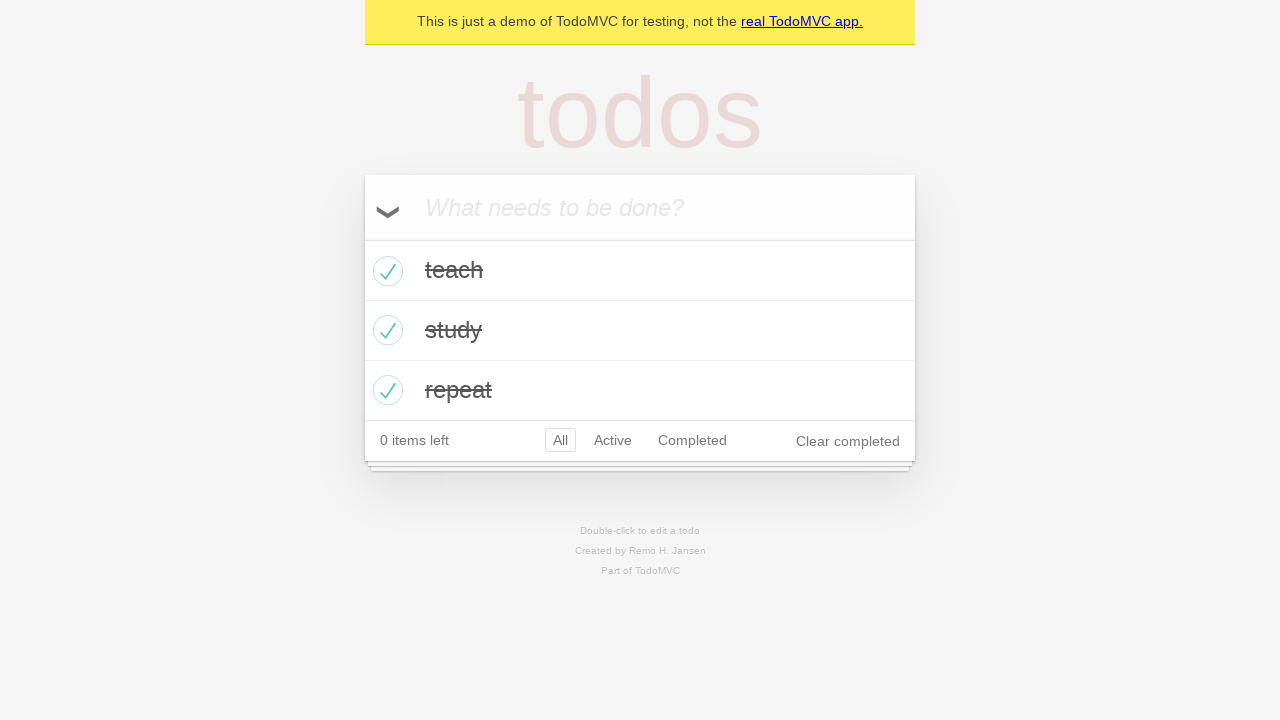

Unchecked 'Mark all as complete' checkbox to clear completed state of all todos at (362, 238) on internal:label="Mark all as complete"i
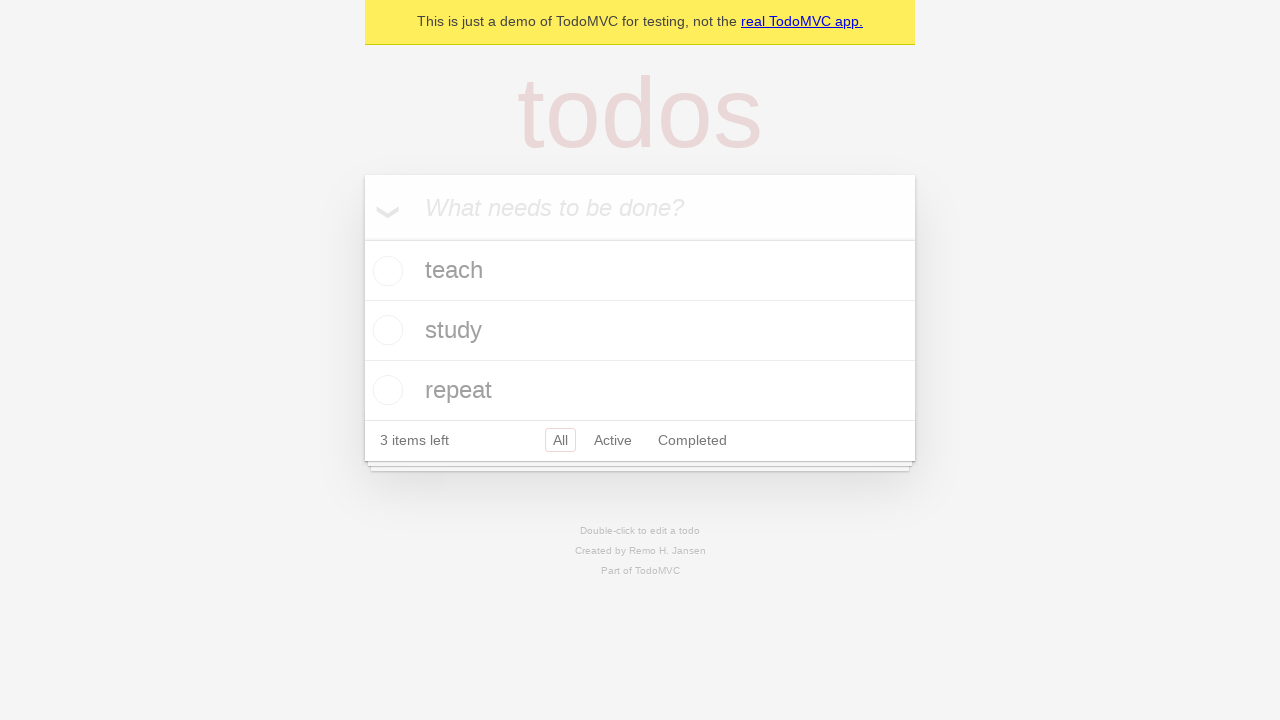

Verified that no todos have the 'completed' class applied
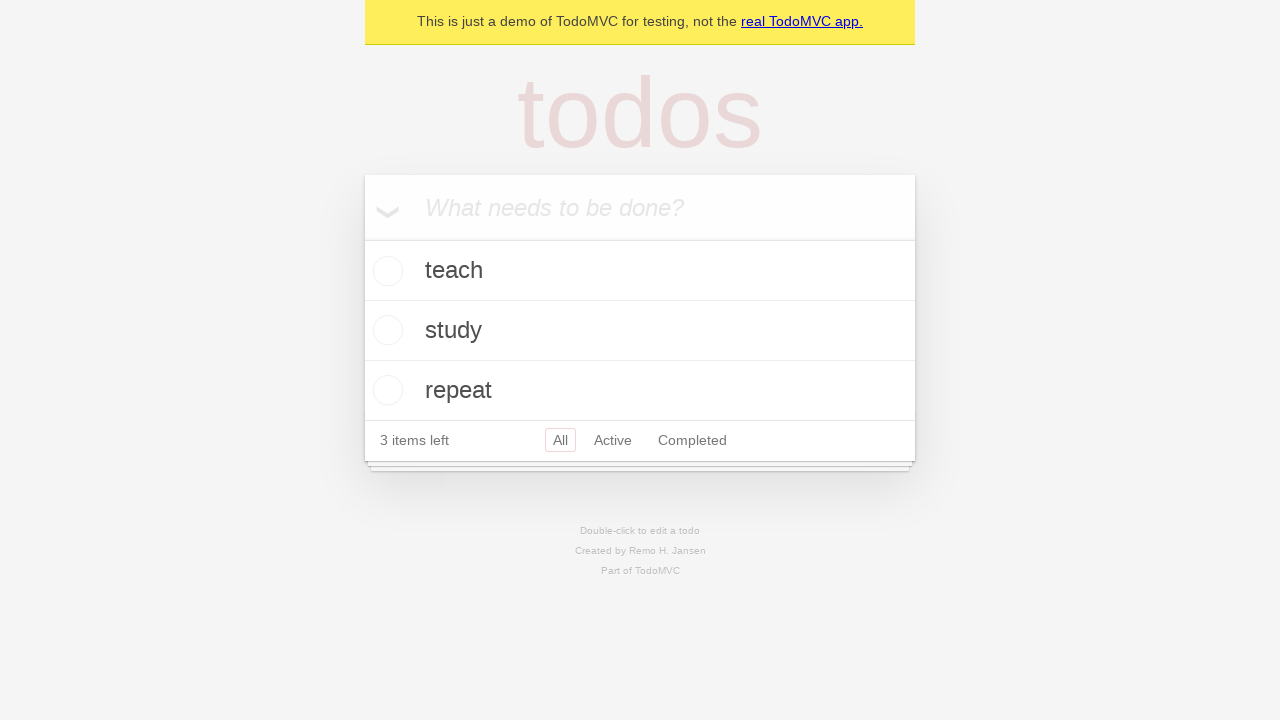

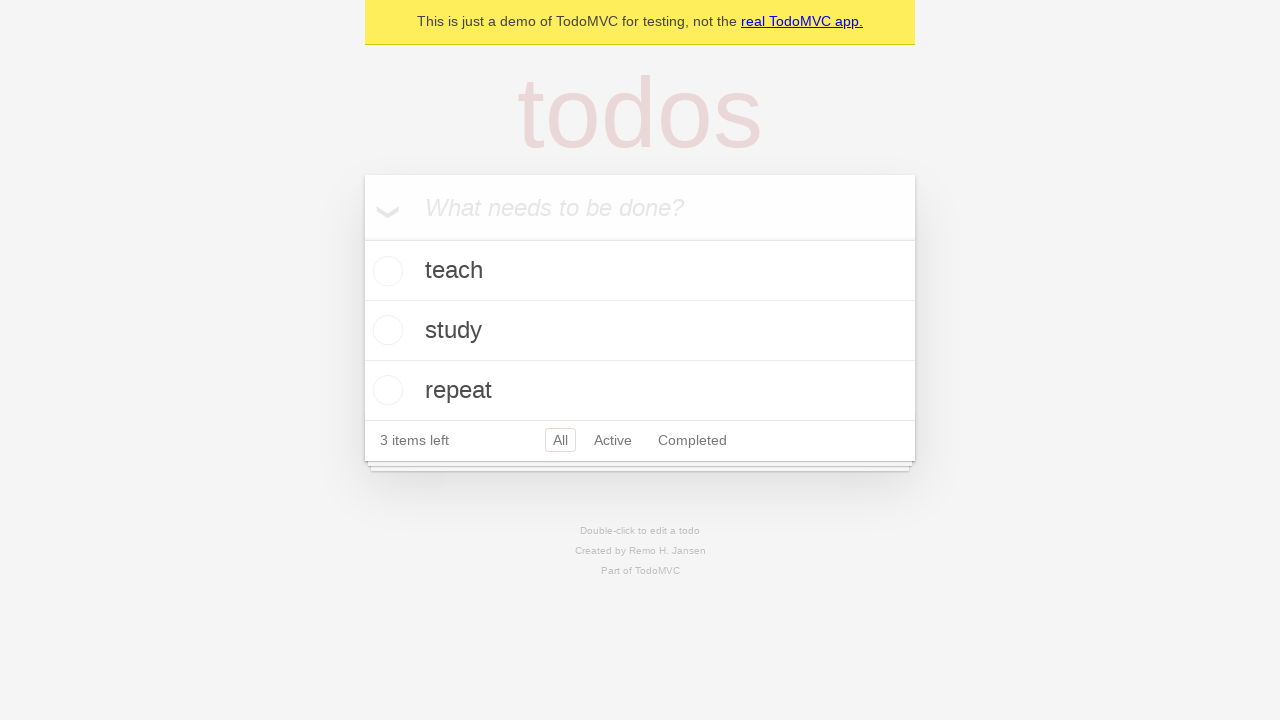